Tests HTML dropdown/select element interactions by selecting options using different methods (by index, by visible text, and by value) on a practice page

Starting URL: https://www.hyrtutorials.com/p/html-dropdown-elements-practice.html

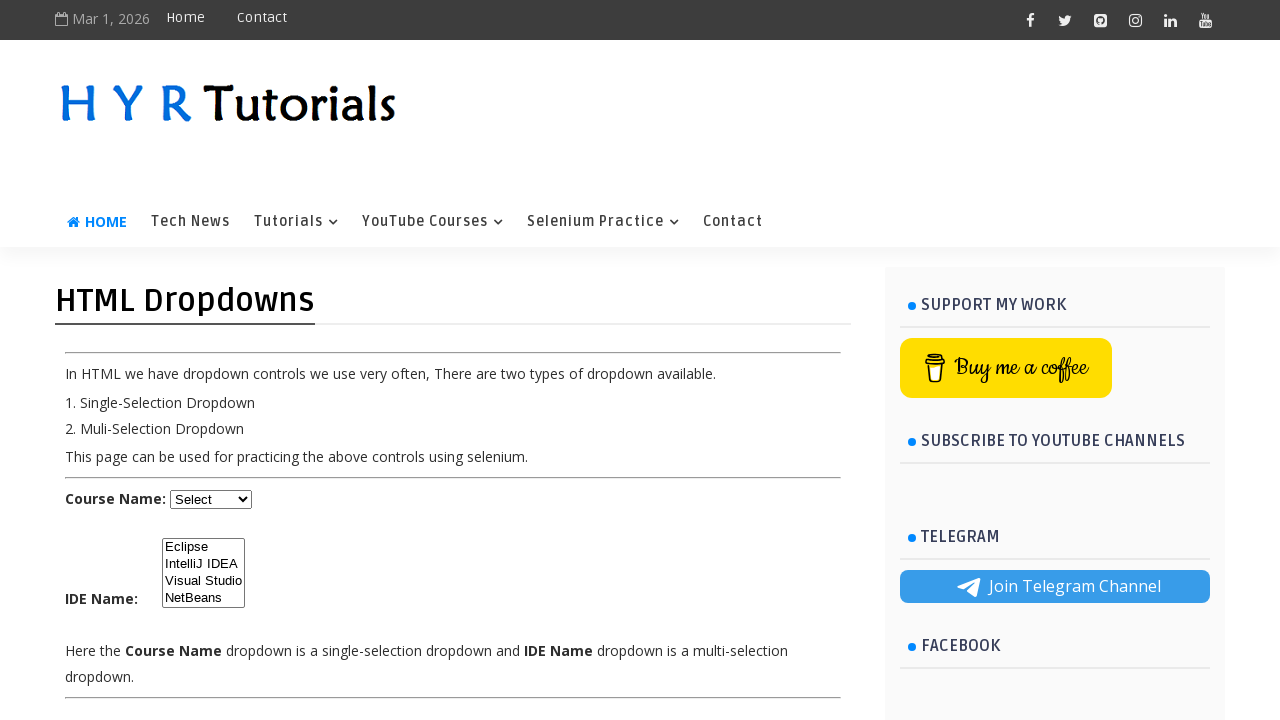

Waited for dropdown element with id 'course' to be visible
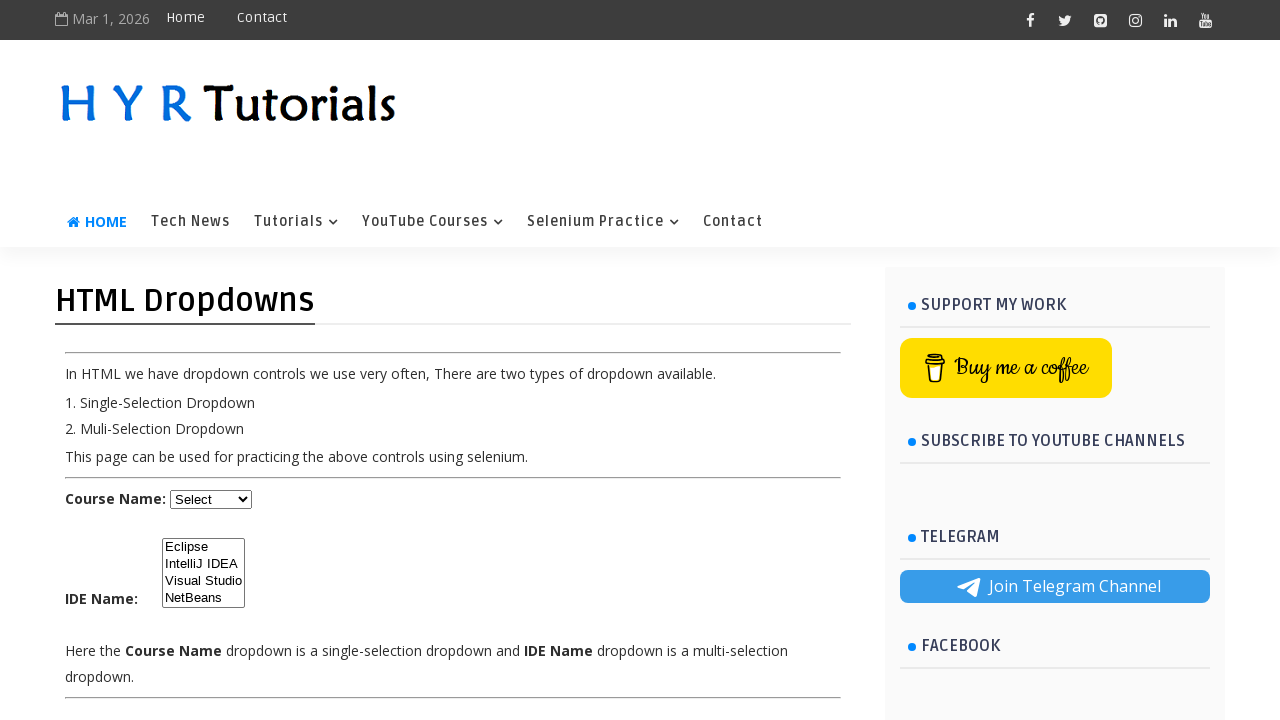

Selected dropdown option by index 1 (second option) on #course
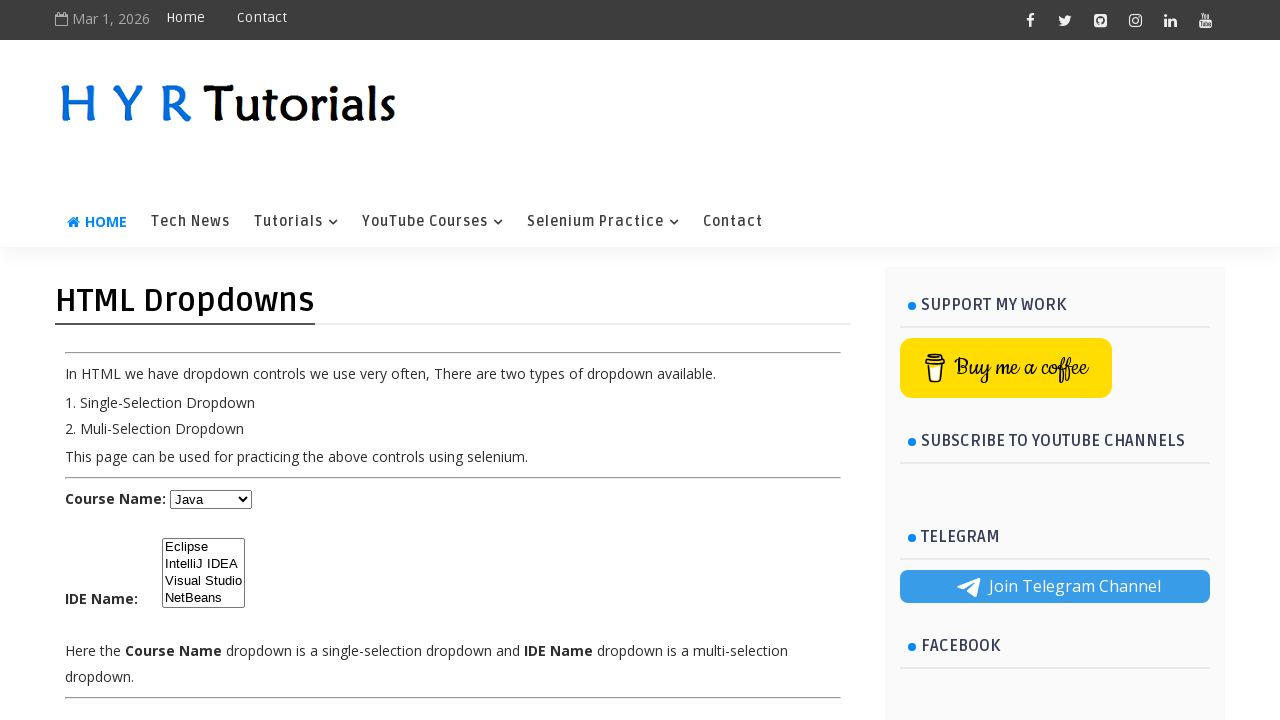

Selected dropdown option by visible text 'Java' on #course
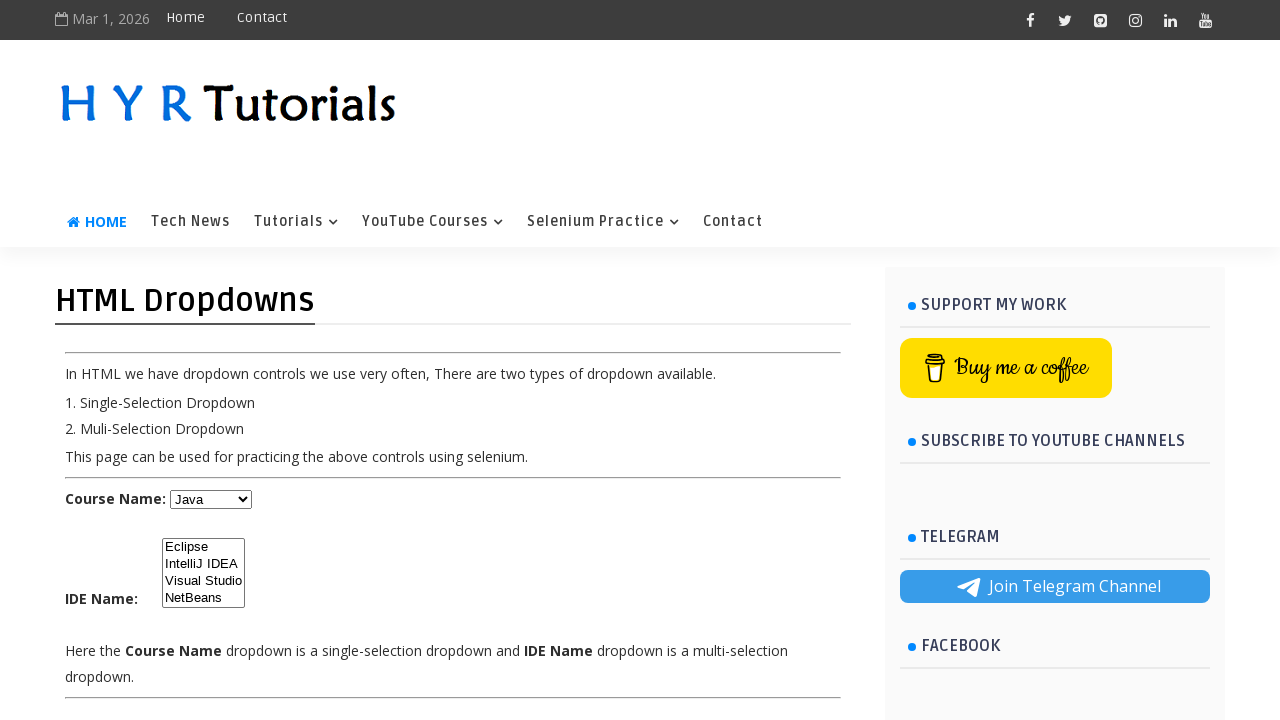

Selected dropdown option by value 'python' on #course
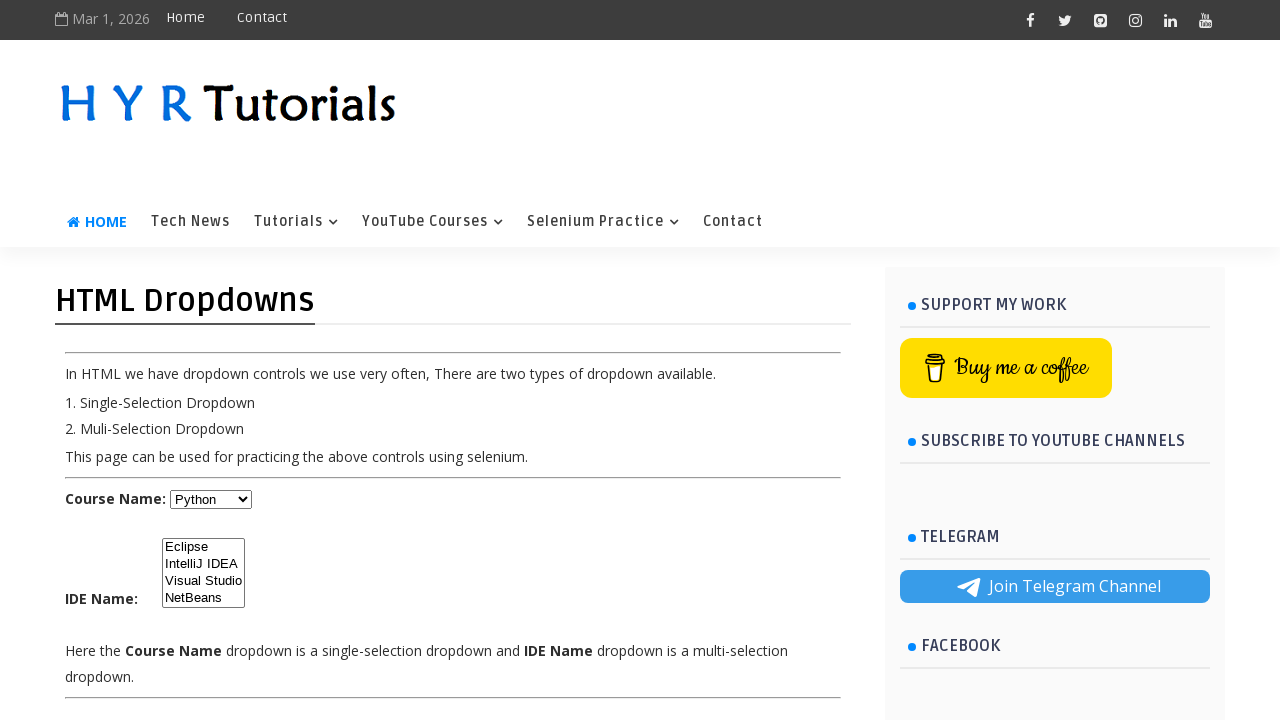

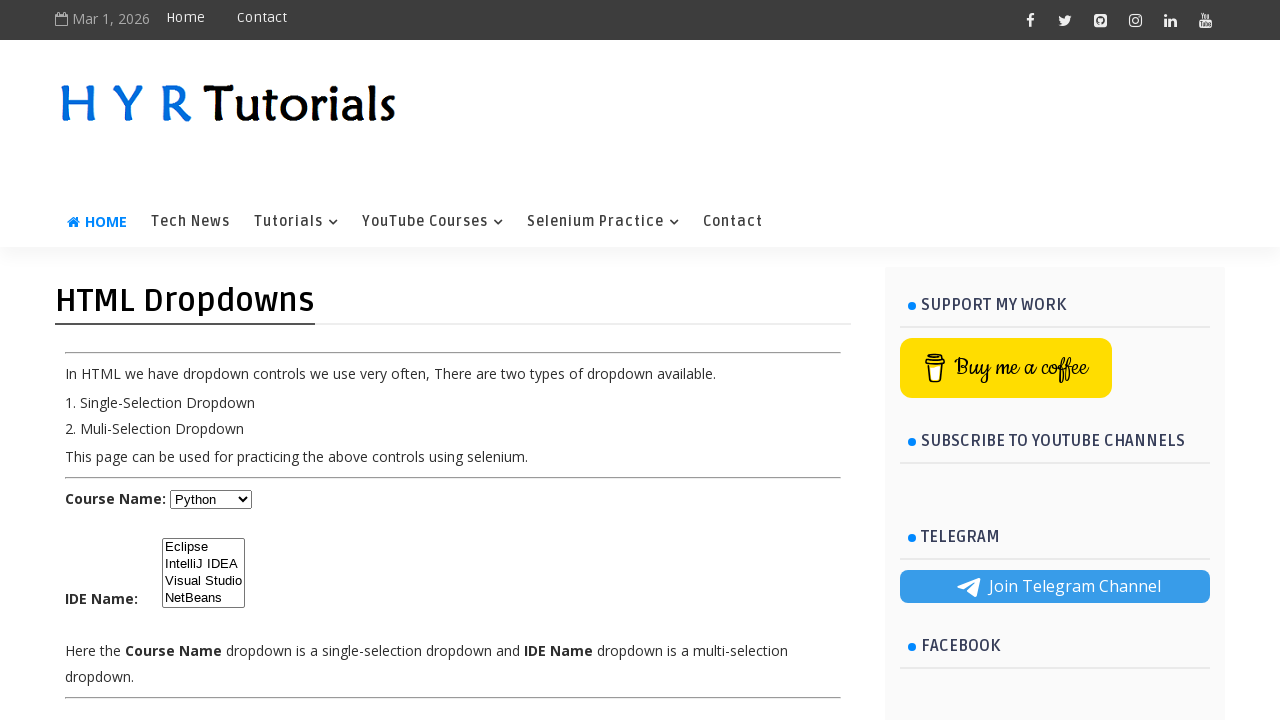